Tests the sortable grid functionality by clicking the Grid tab, dragging the "One" element to a different position, and verifying its new position

Starting URL: https://demoqa.com/sortable

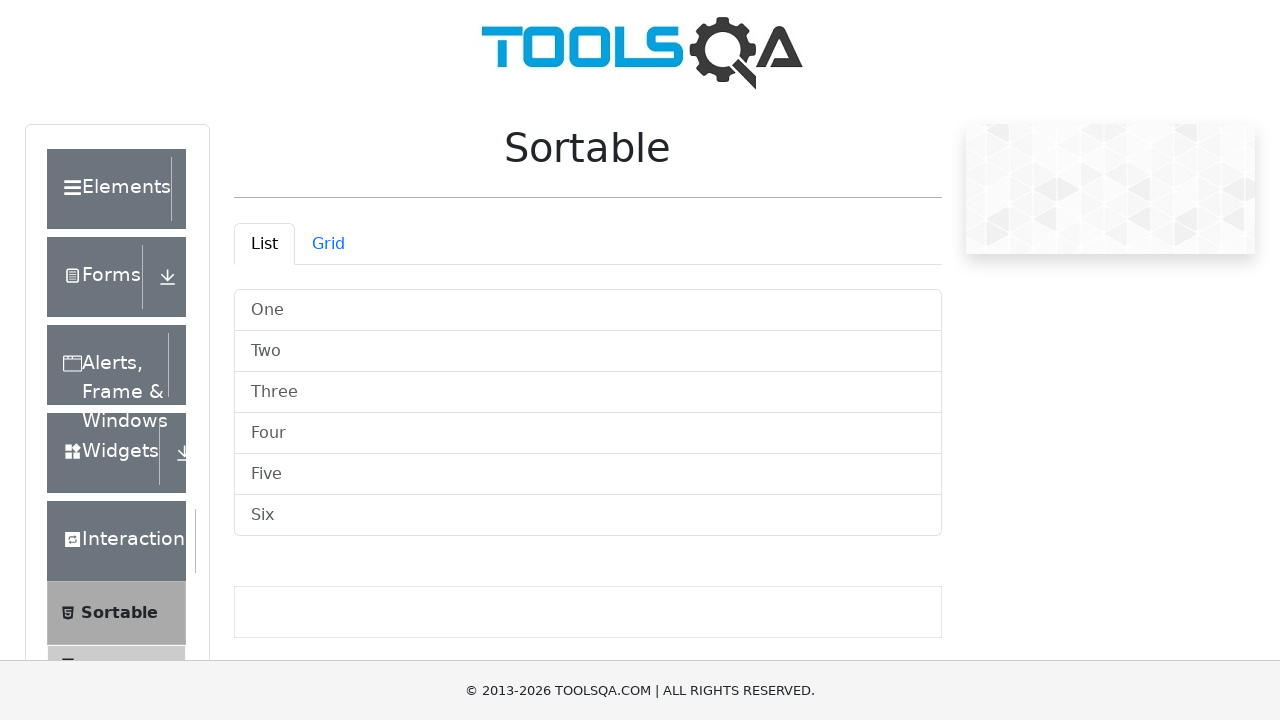

Waited for vertical list container to load
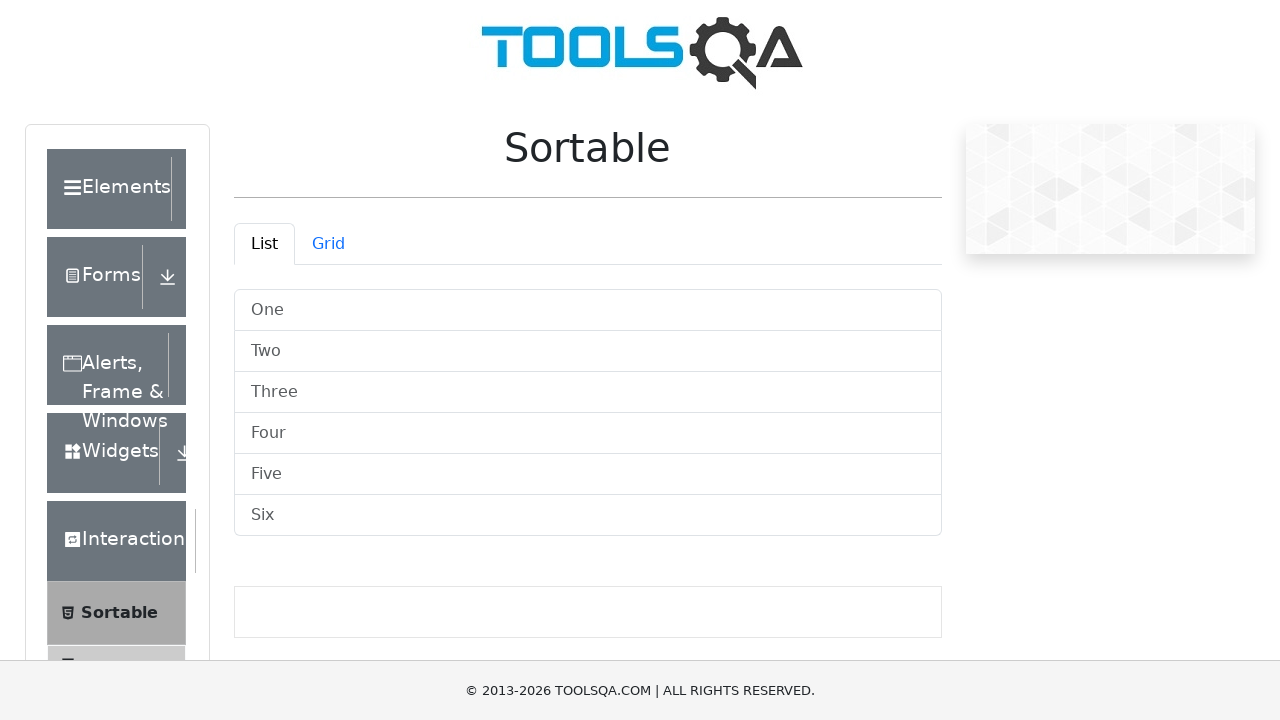

Clicked on the Grid tab at (328, 244) on #demo-tab-grid
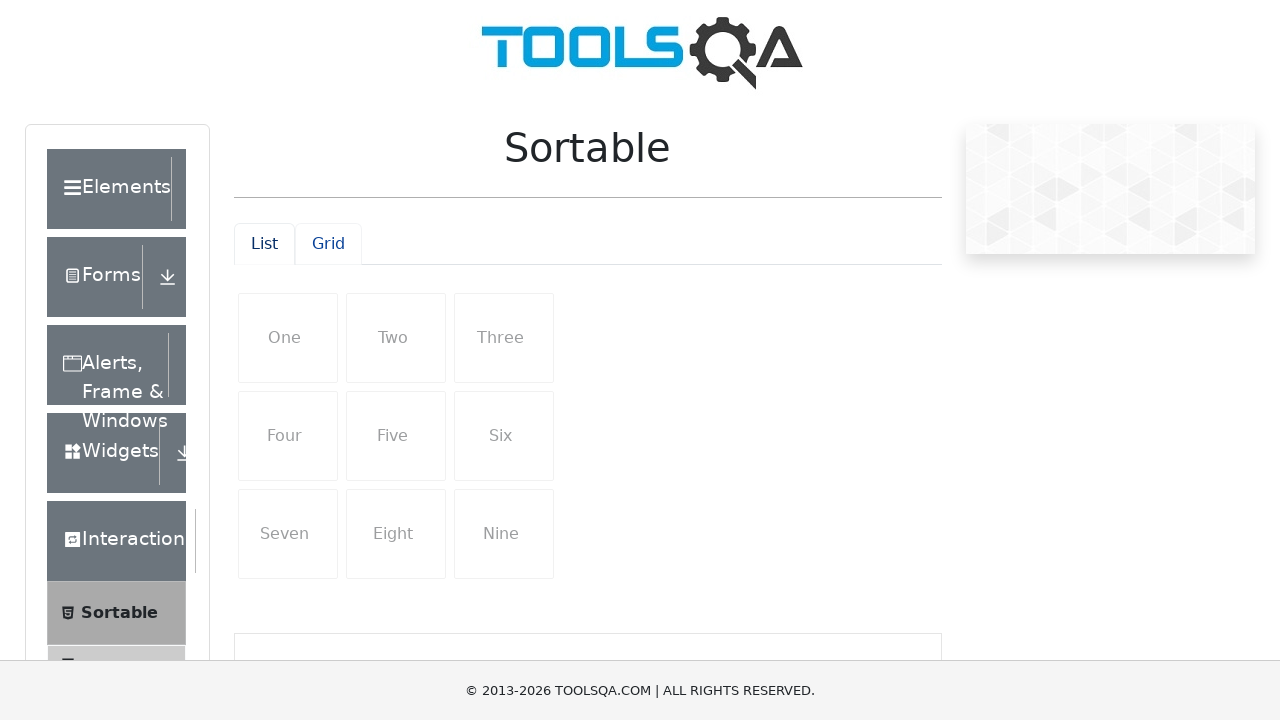

Waited for grid container to be visible
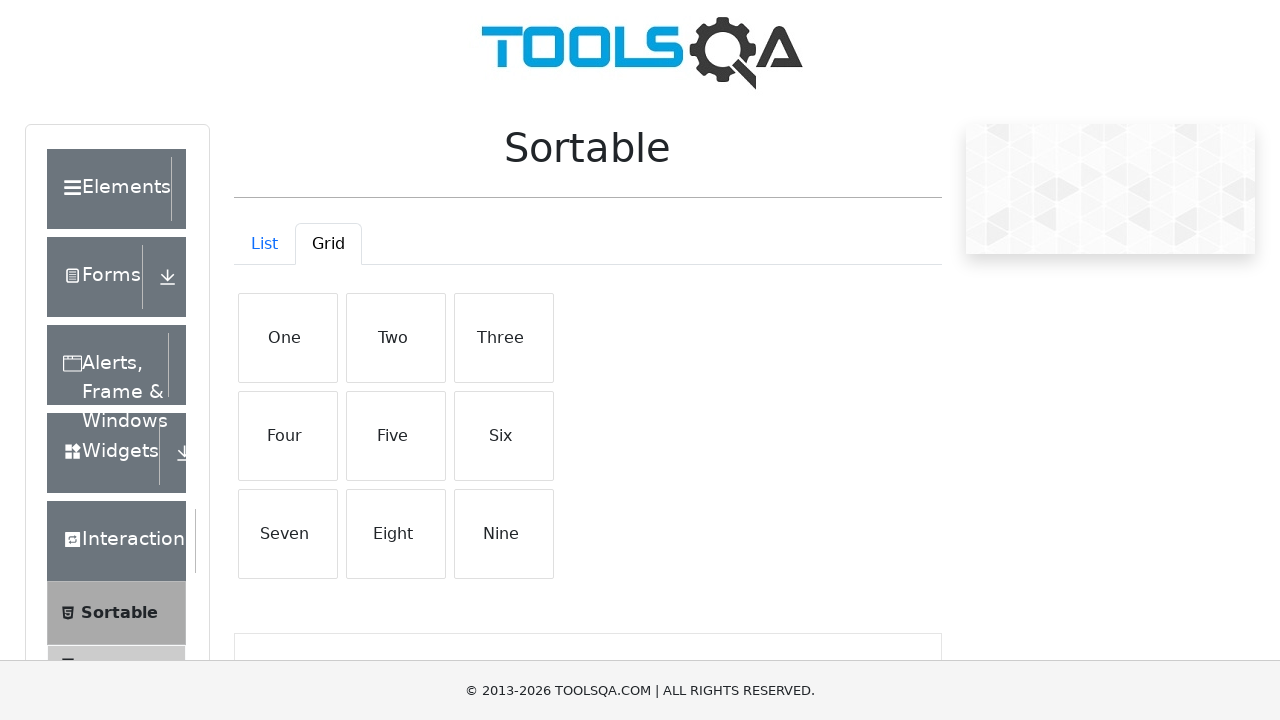

Located 'One' element and target position in grid
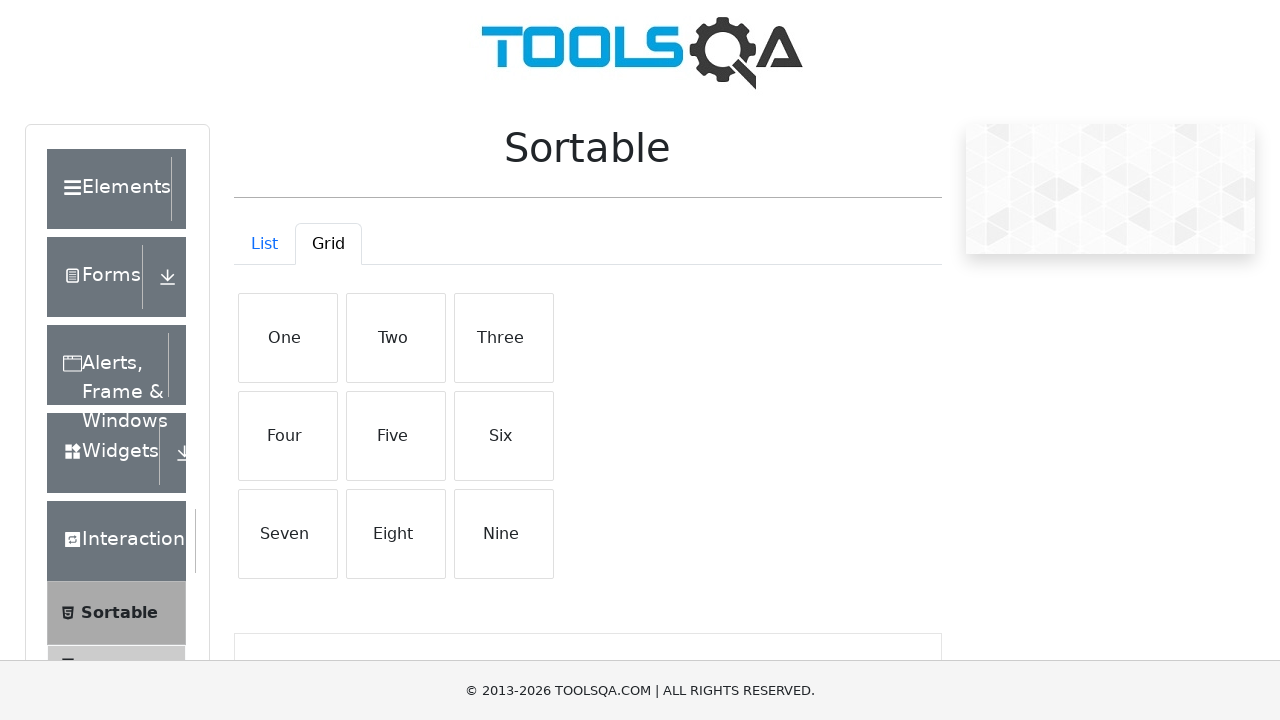

Dragged 'One' element to the target position at (396, 436)
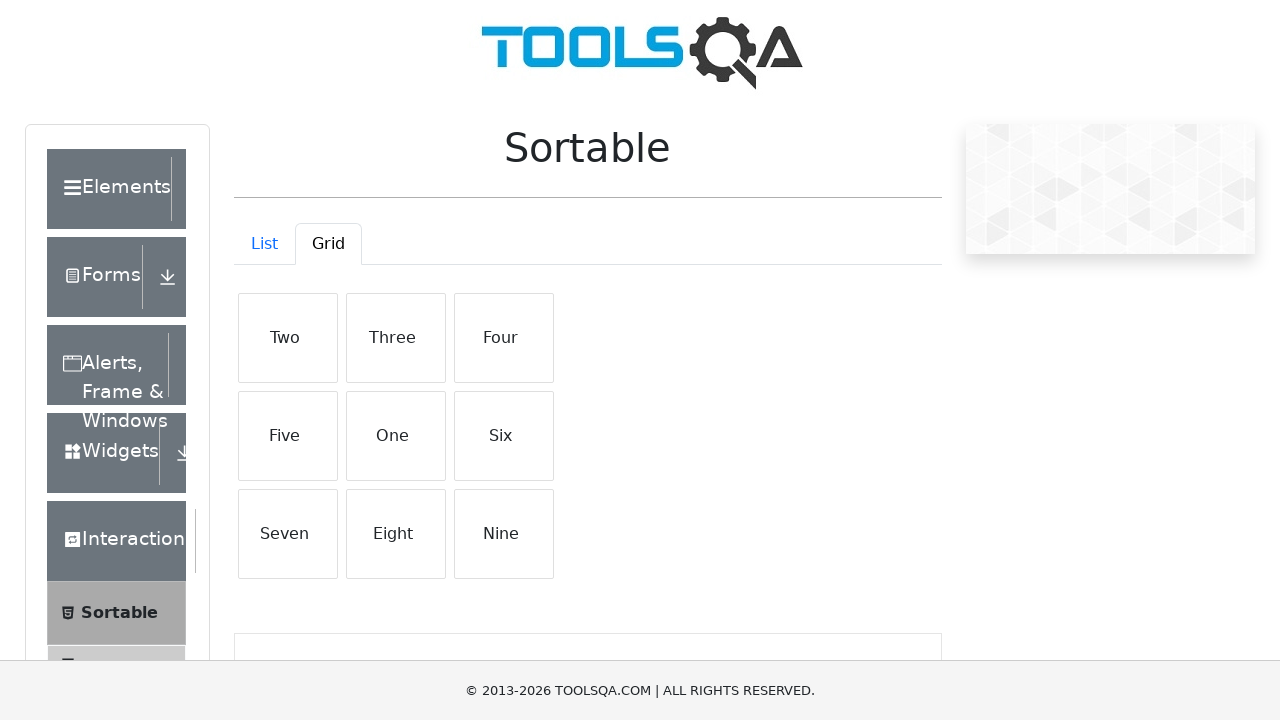

Retrieved all grid elements for verification
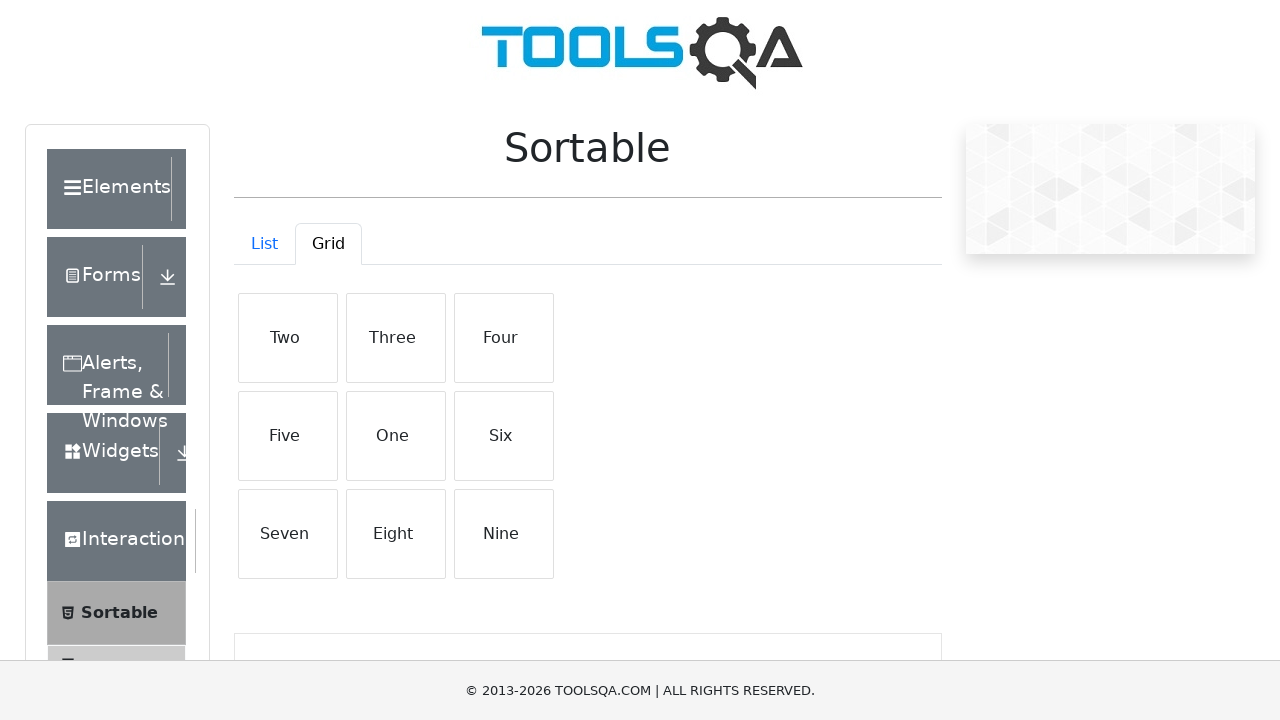

Verification failed: 'One' element is not at position 4
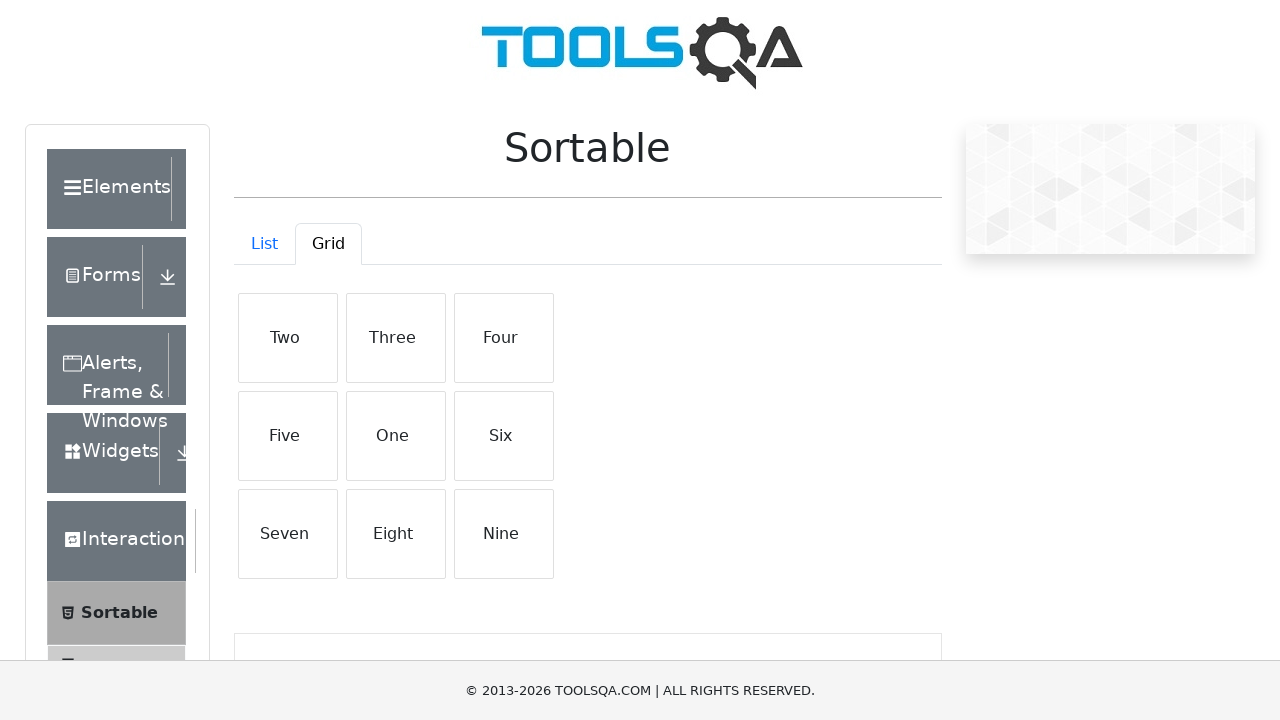

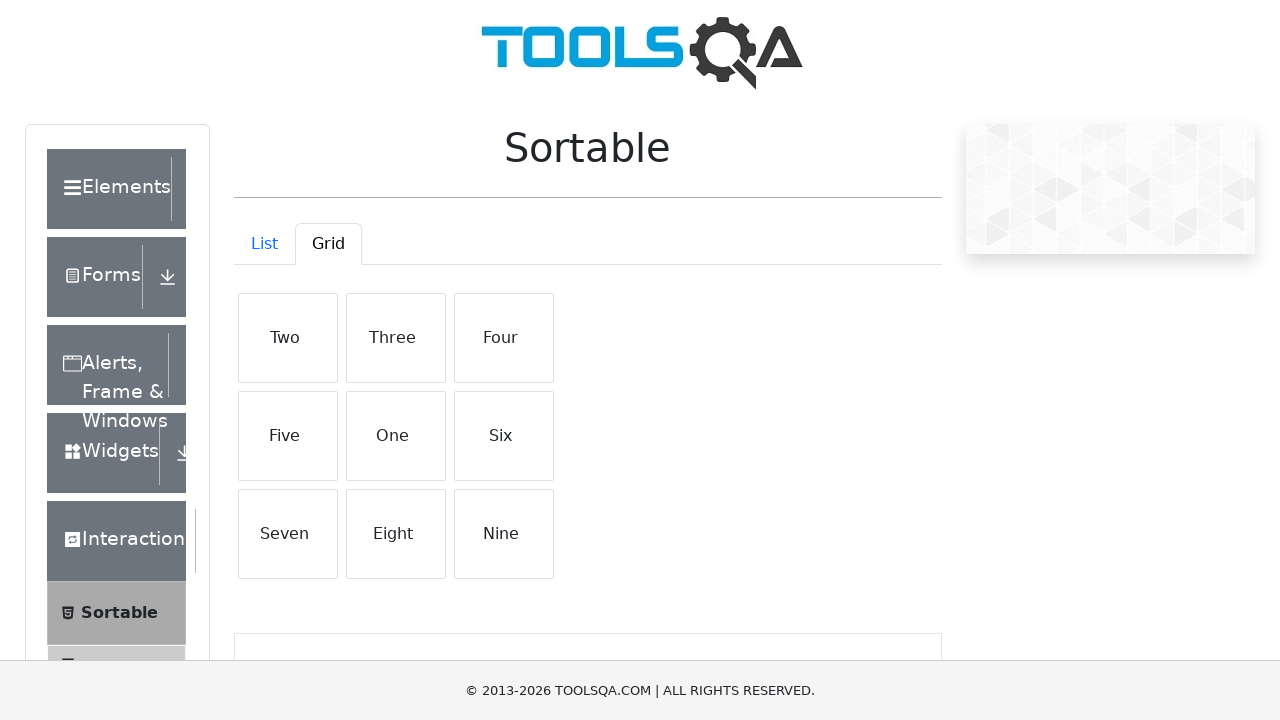